Tests drag and drop functionality by dragging a draggable element and dropping it onto a droppable target area

Starting URL: http://jqueryui.com/resources/demos/droppable/default.html

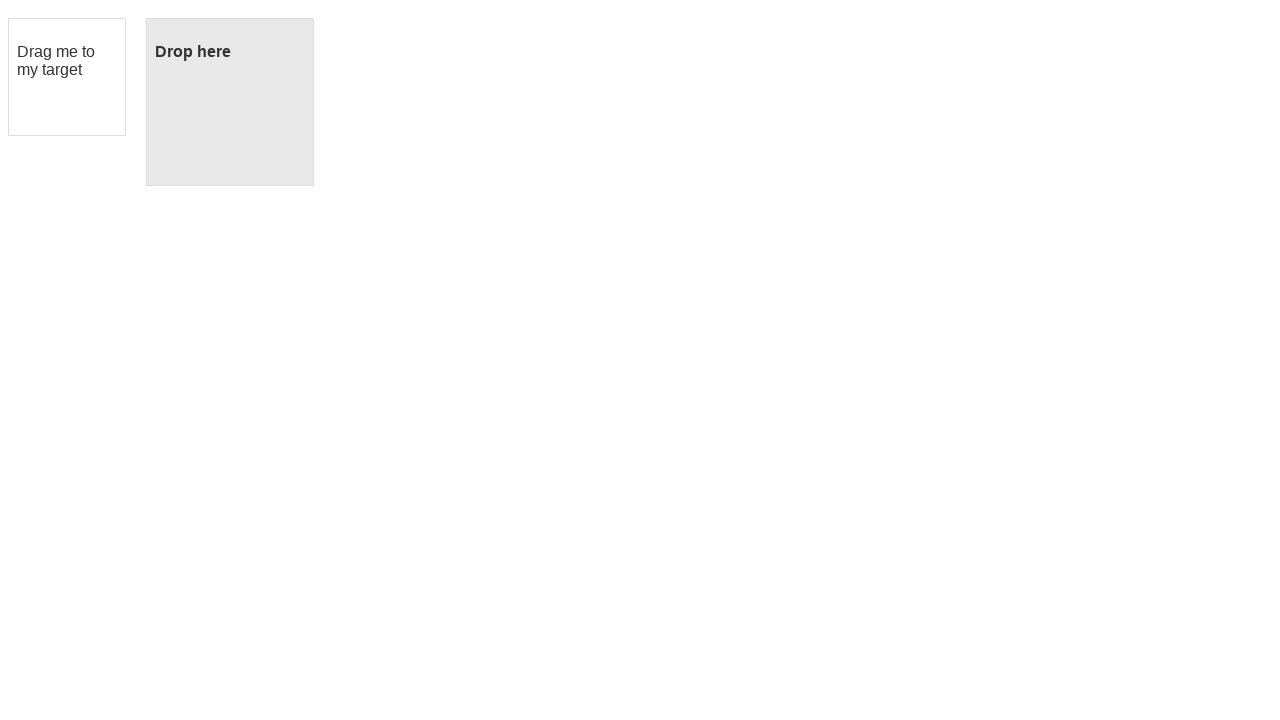

Waited for draggable element to be visible
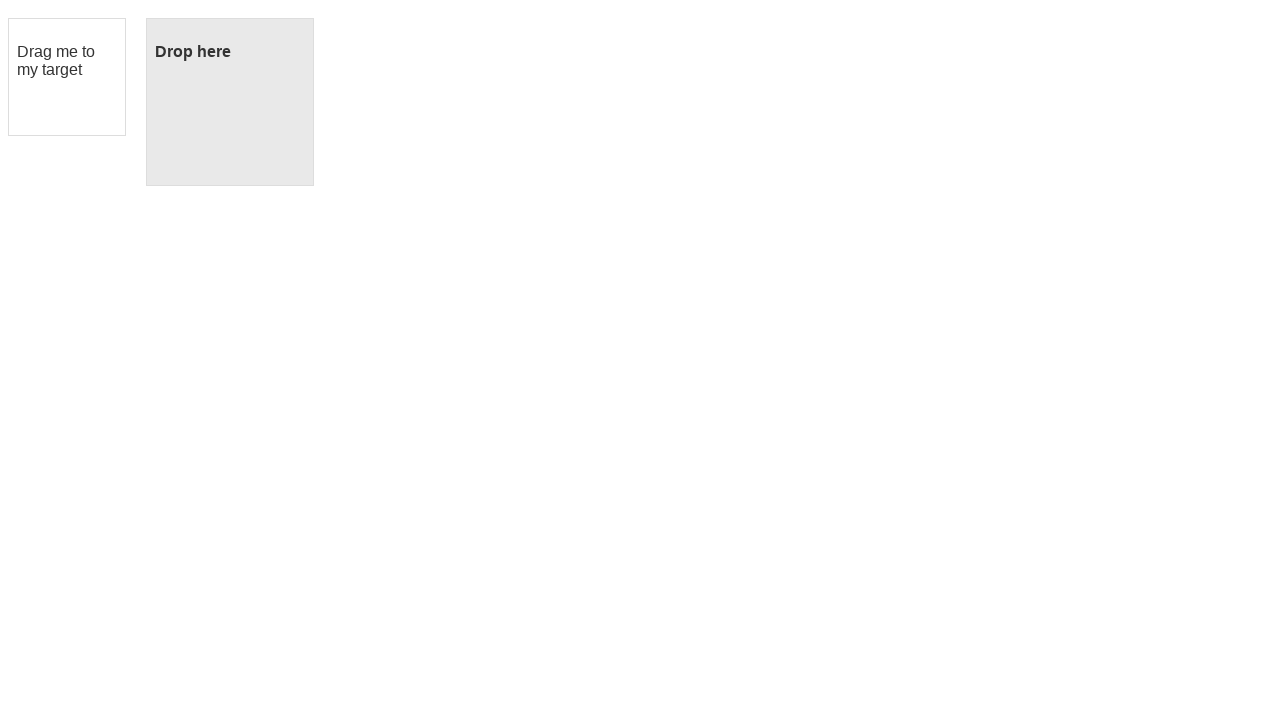

Waited for droppable target area to be visible
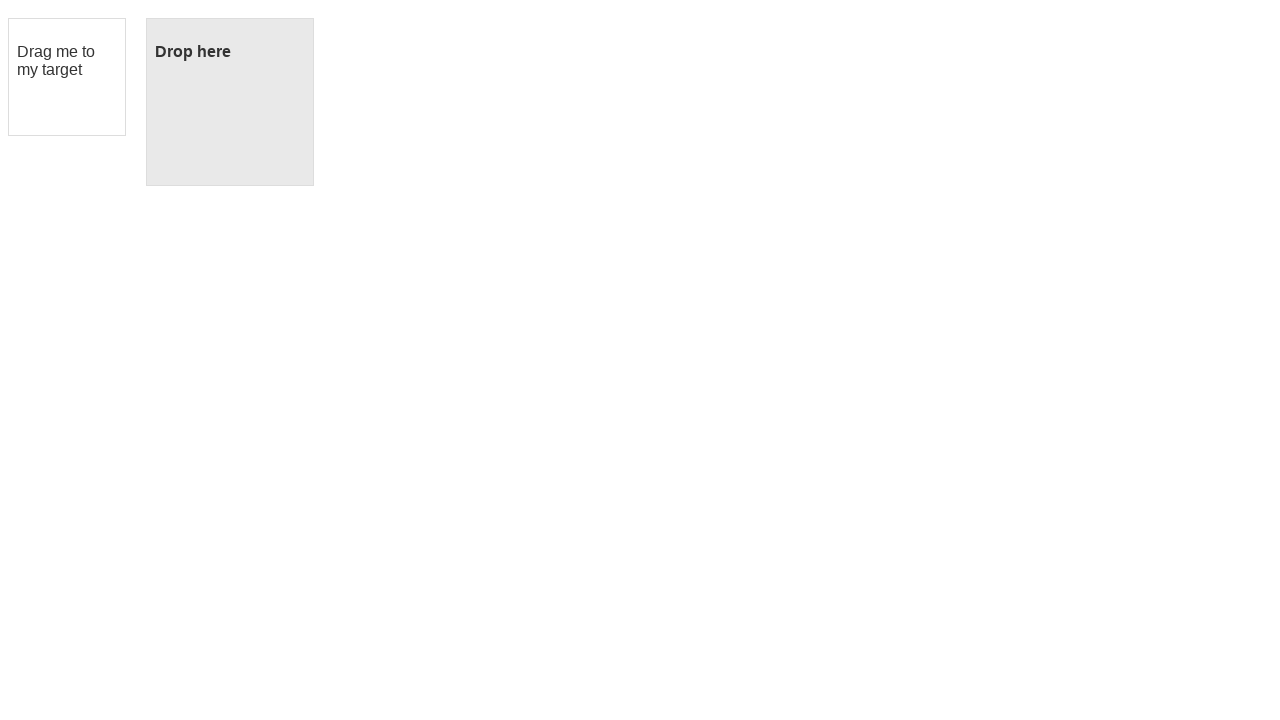

Dragged draggable element and dropped it onto droppable target area at (230, 102)
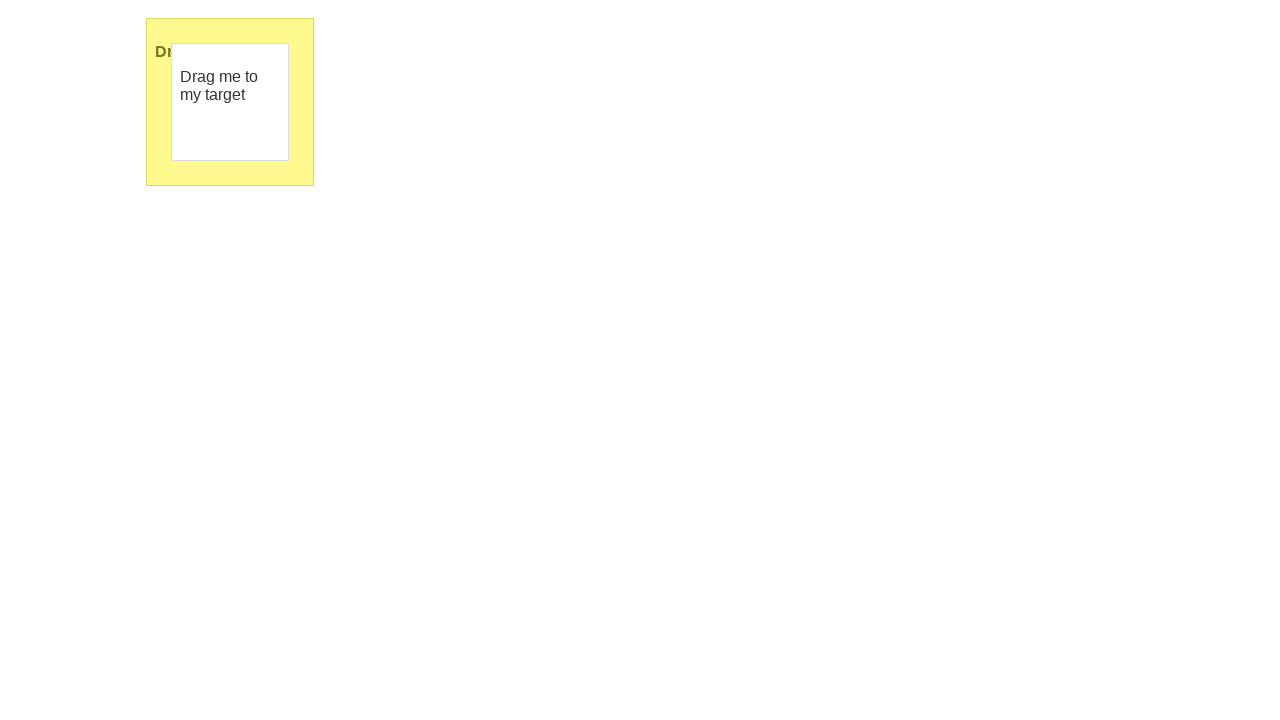

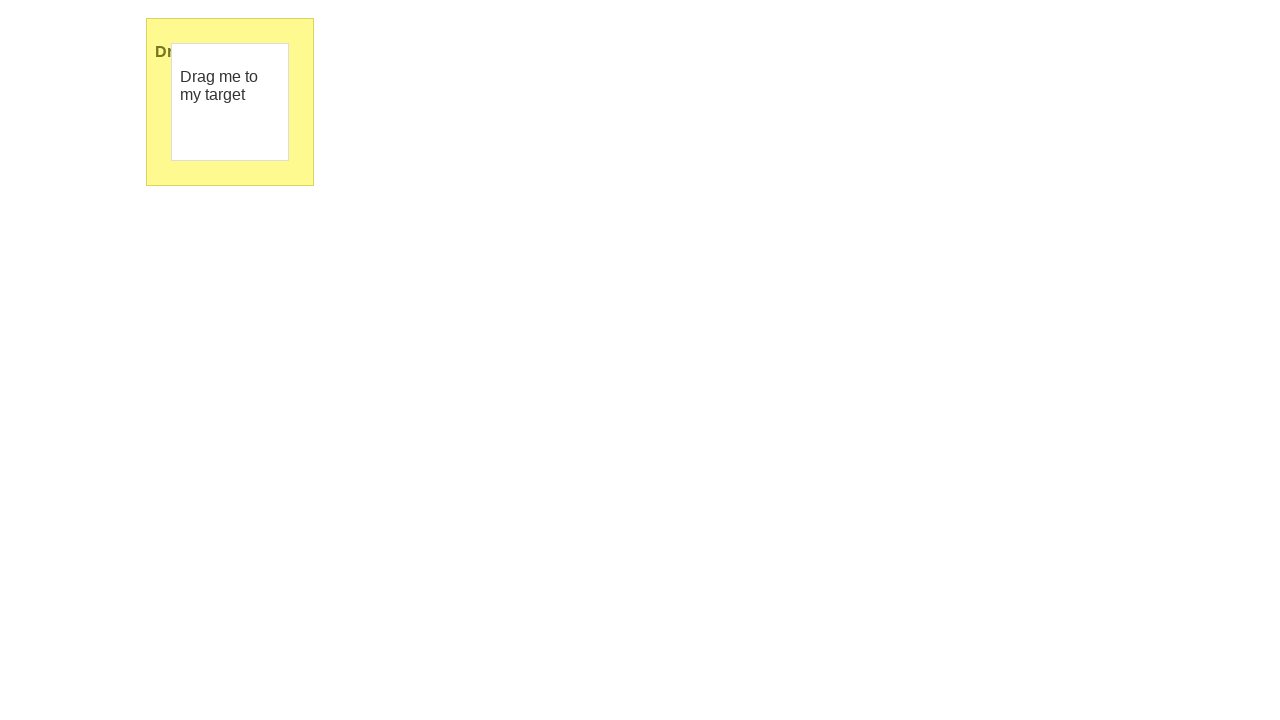